Navigates to AccuWeather's daily data page by clicking the hamburger menu and selecting the daily data option

Starting URL: https://www.accuweather.com

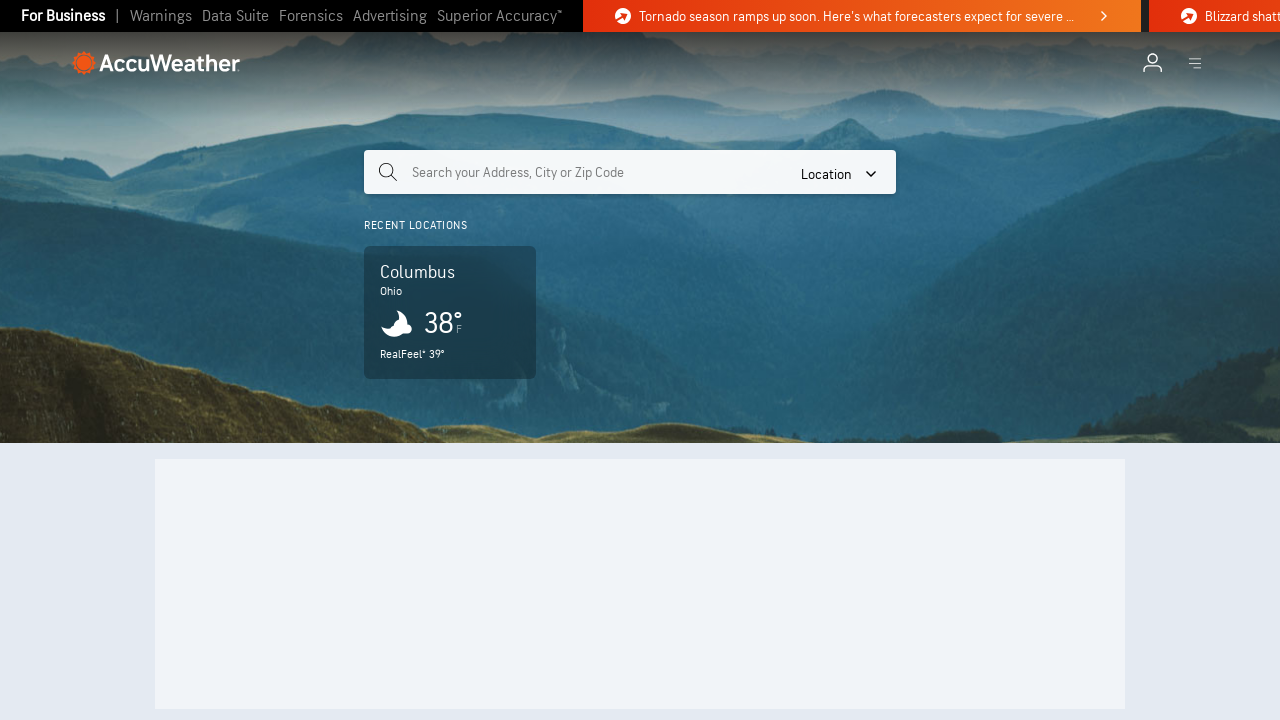

Clicked hamburger menu button at (1195, 63) on xpath=//div[@class="pull-right"]/*[@data-qa="navigationMenu"]
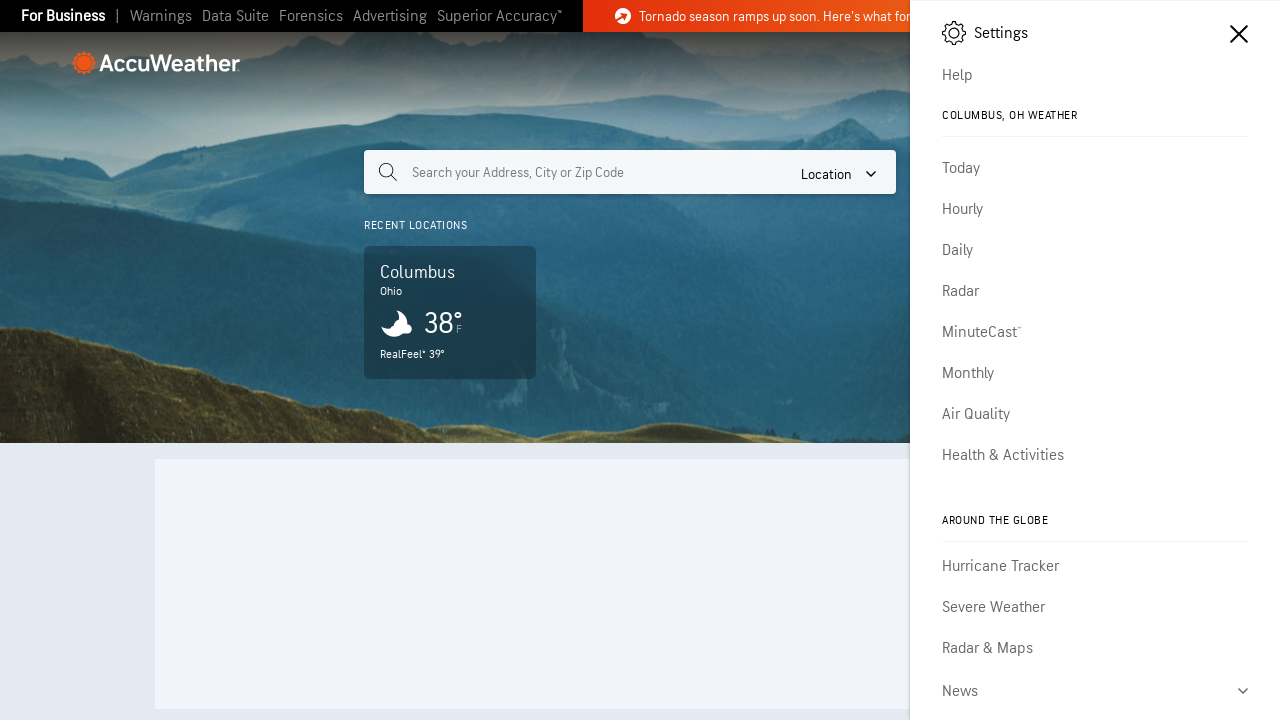

Clicked daily data menu option at (1095, 251) on xpath=//a[@data-page-id="daily"]
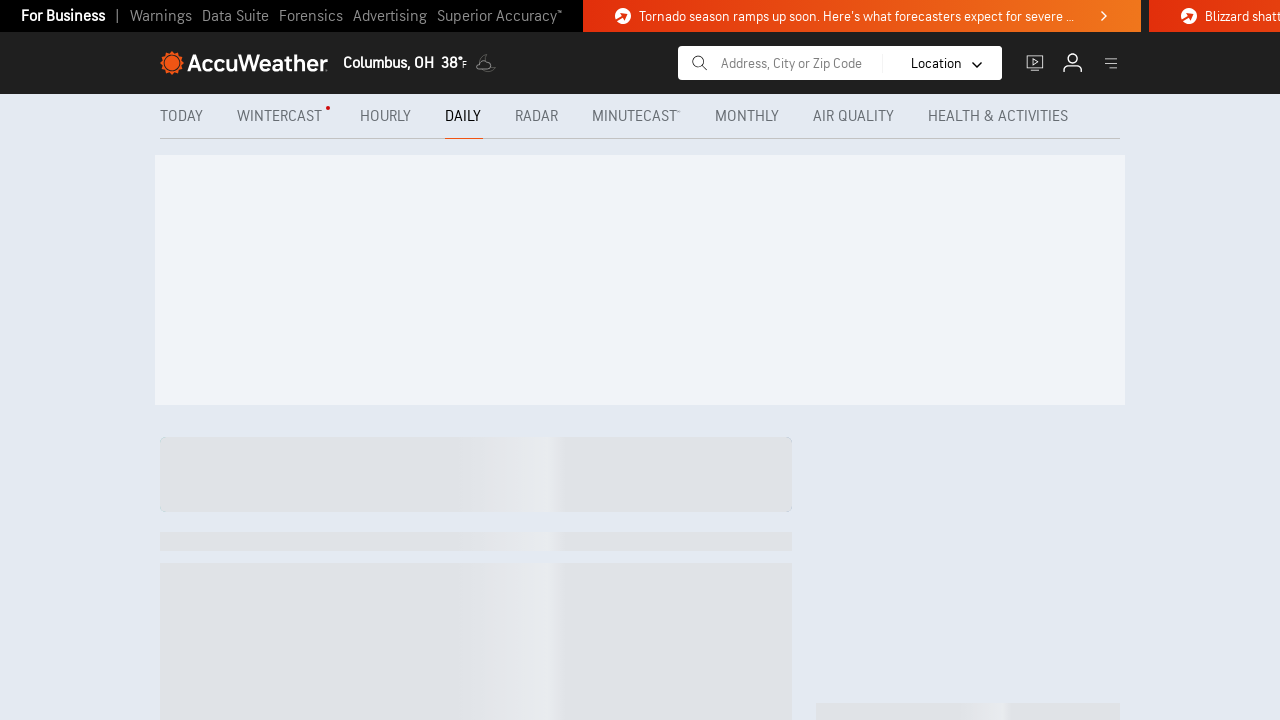

Waited for network idle - daily data page loaded
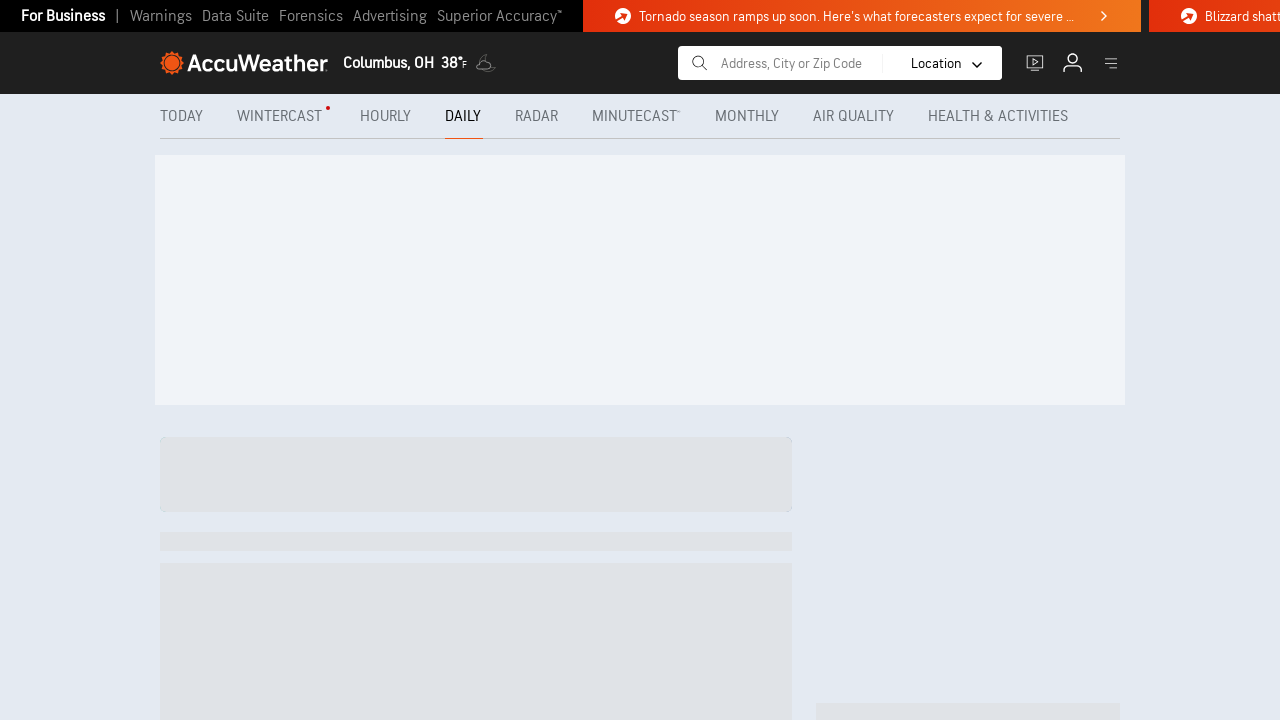

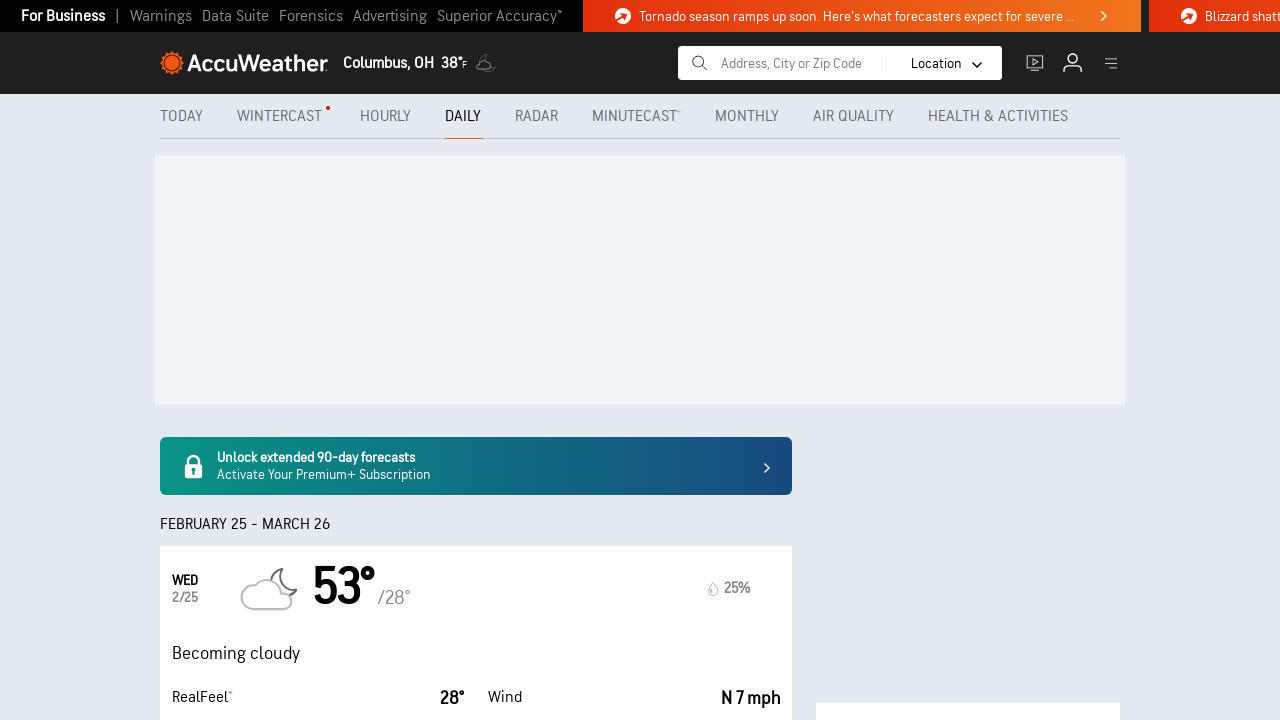